Tests clicking the prompt button, entering text into the prompt dialog, and accepting it

Starting URL: https://demoqa.com/alerts

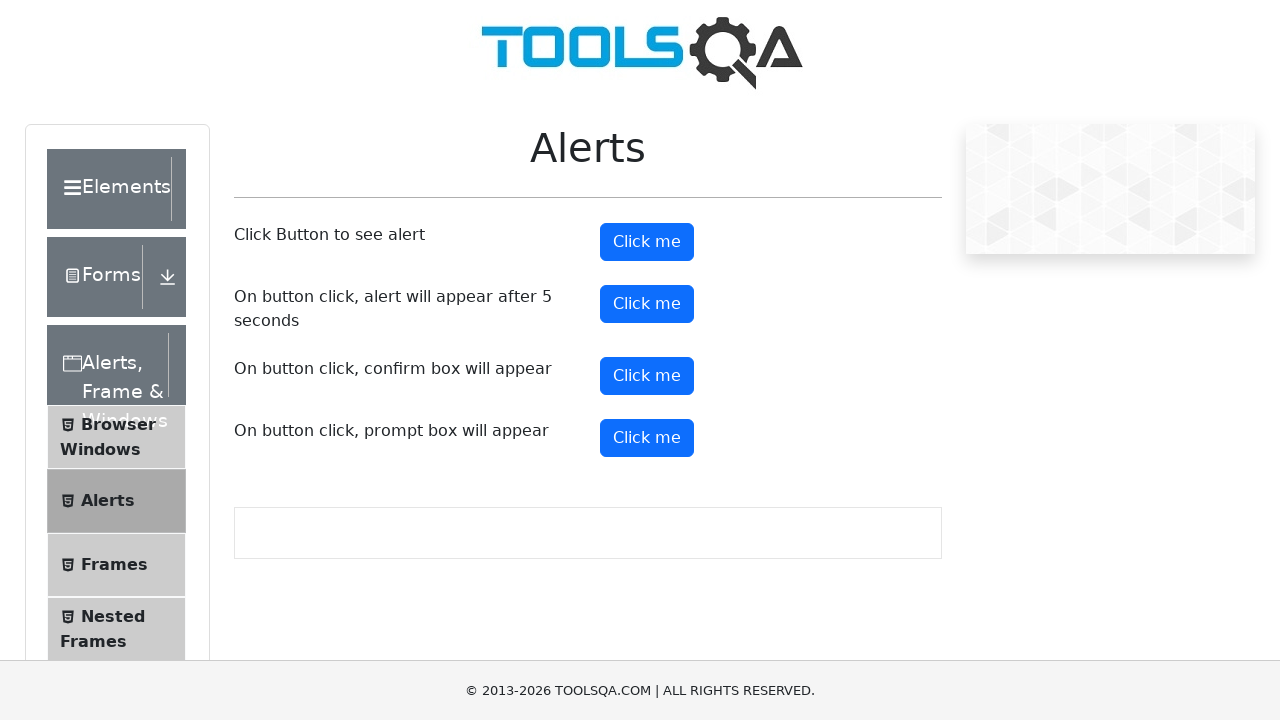

Set up dialog handler to accept prompt with text 'Sample prompt response text'
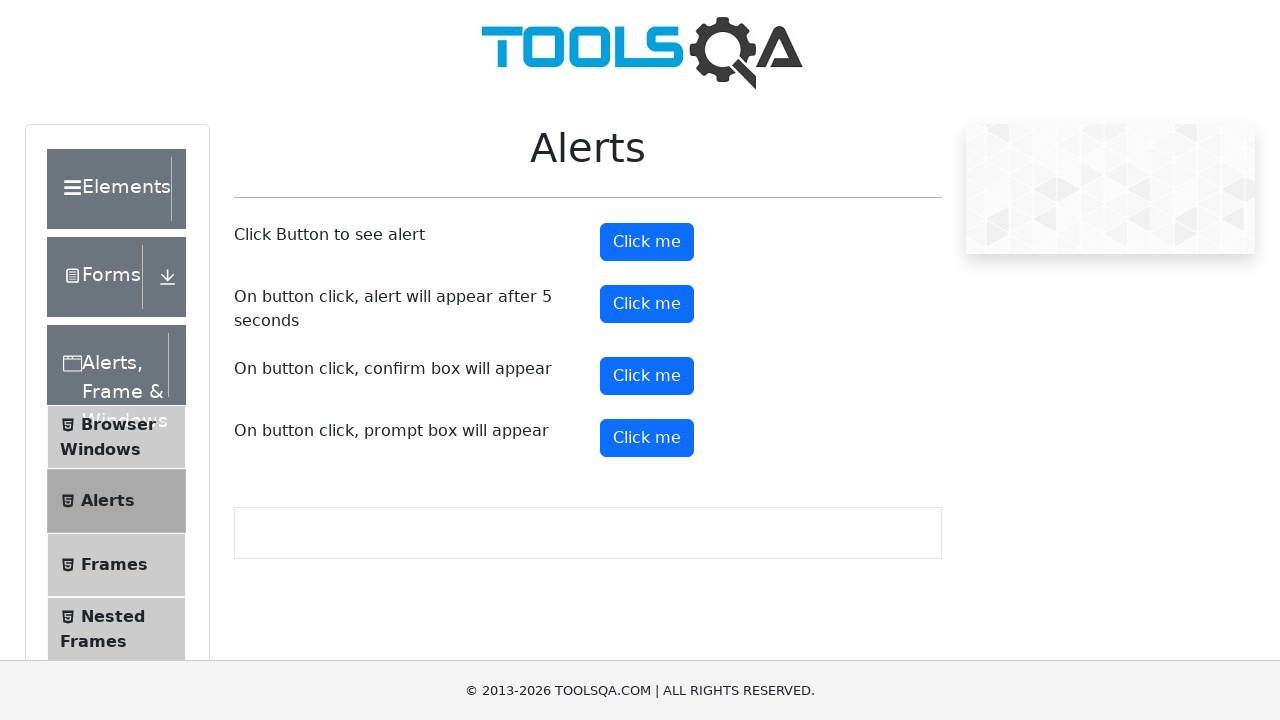

Clicked the prompt button at (647, 438) on #promtButton
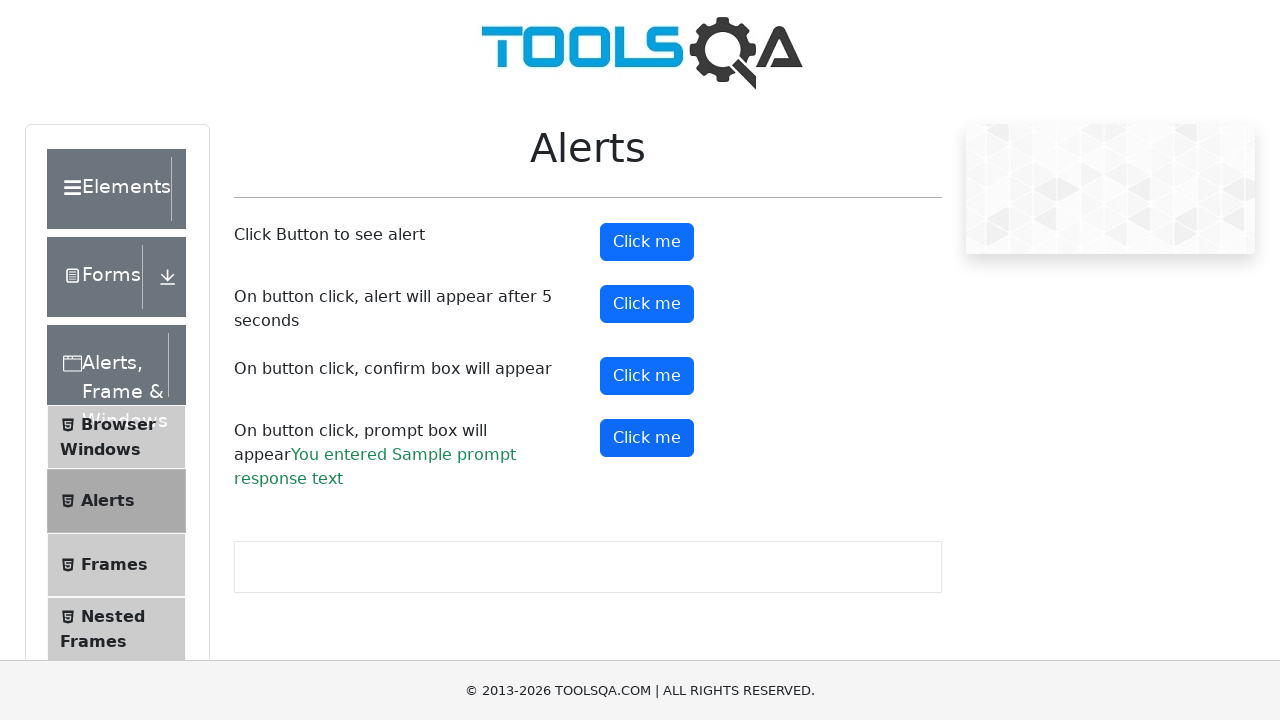

Prompt dialog result text appeared on page
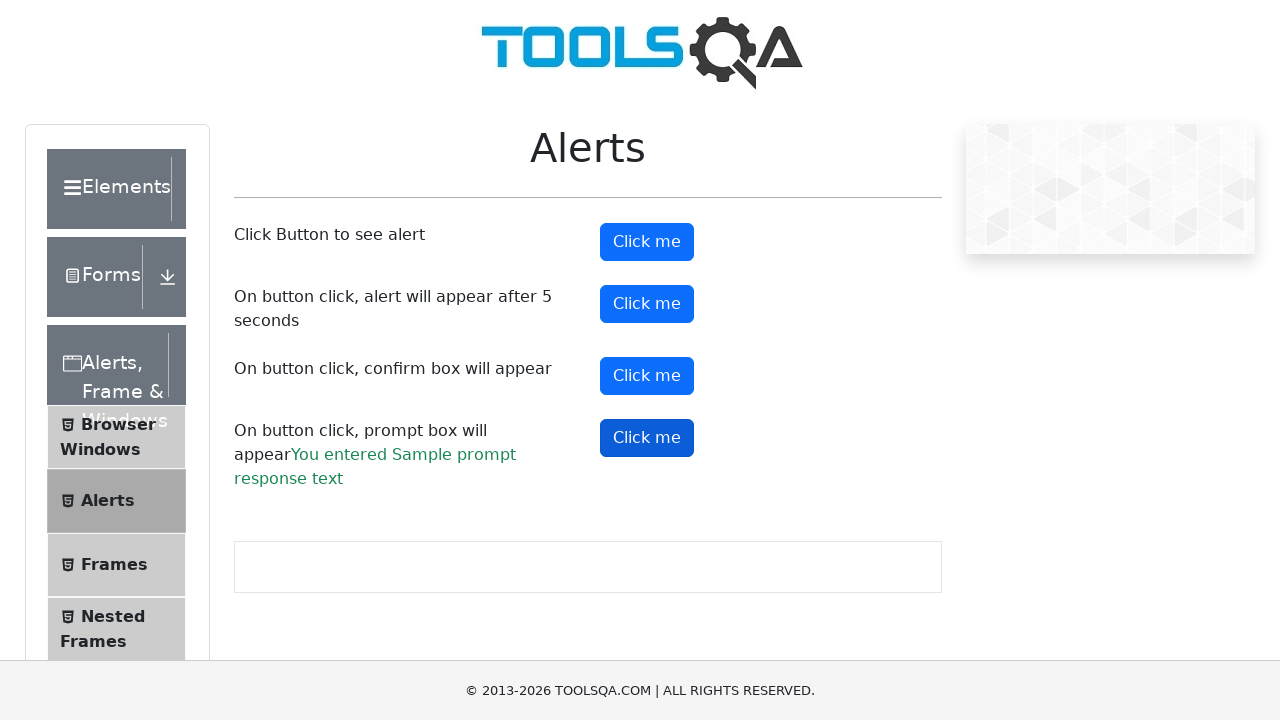

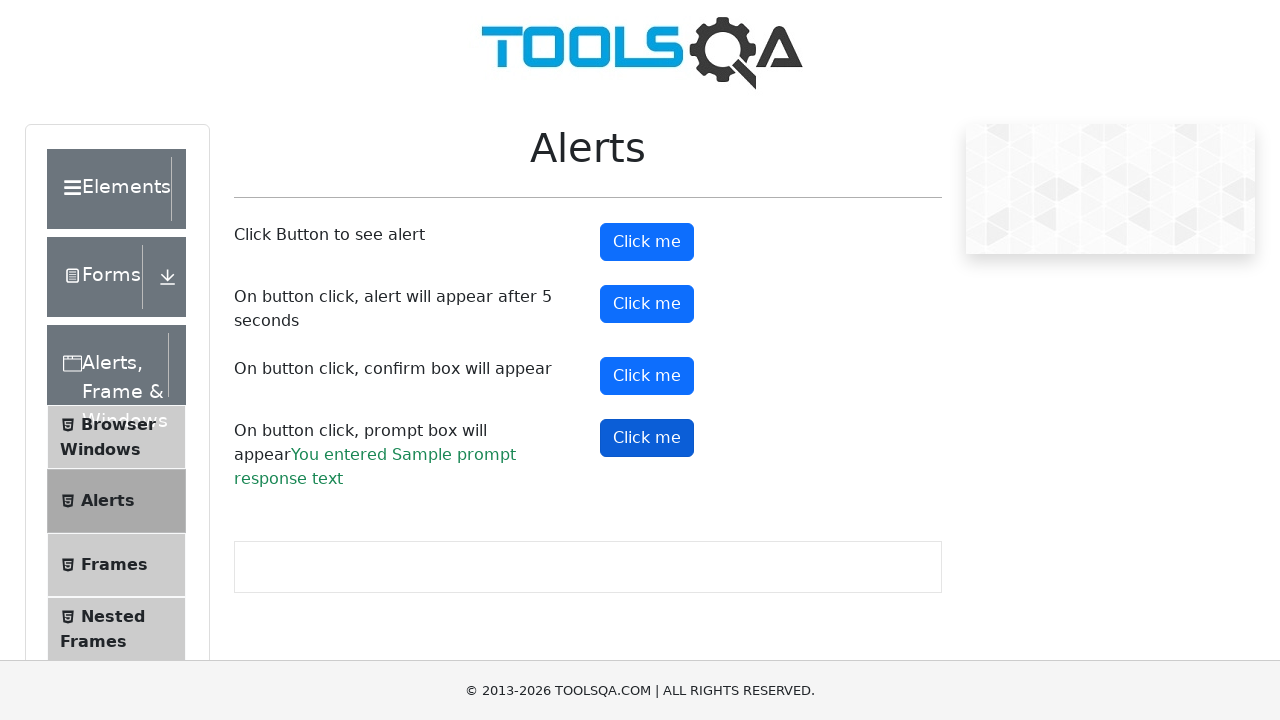